Tests input field functionality by entering a number, clearing the field, and entering a different number on a public test page.

Starting URL: http://the-internet.herokuapp.com/inputs

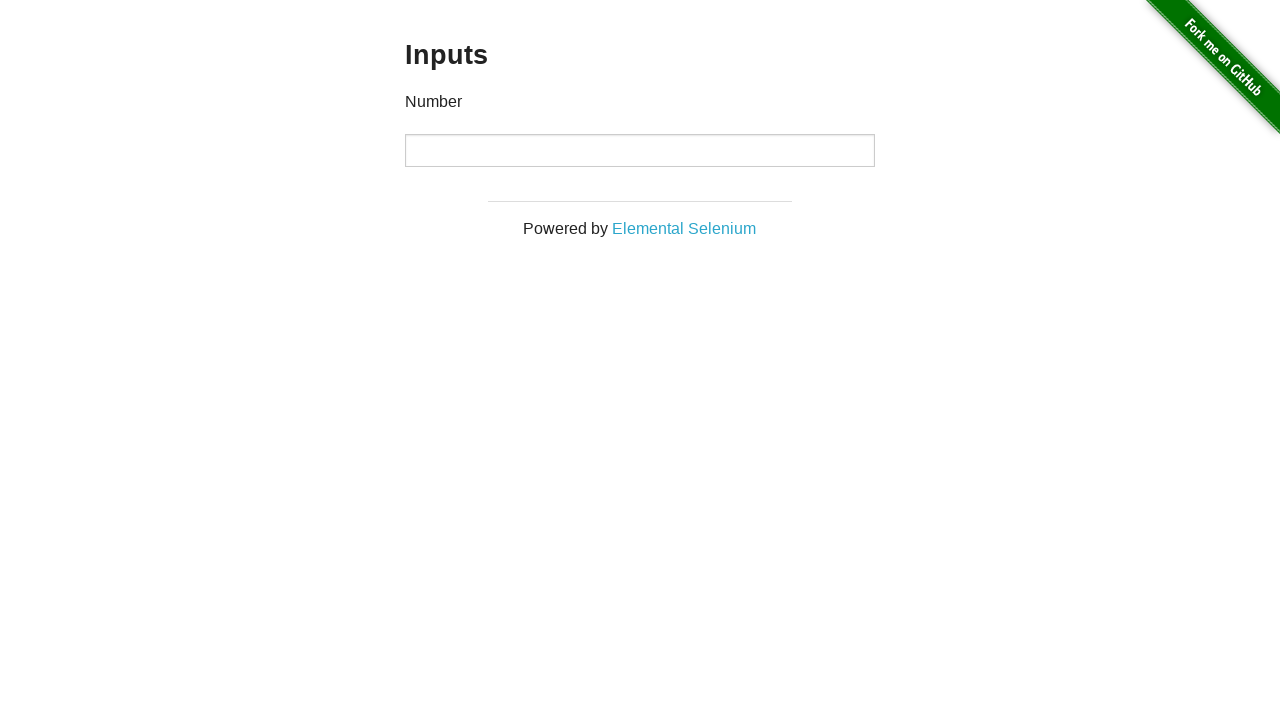

Navigated to input field test page
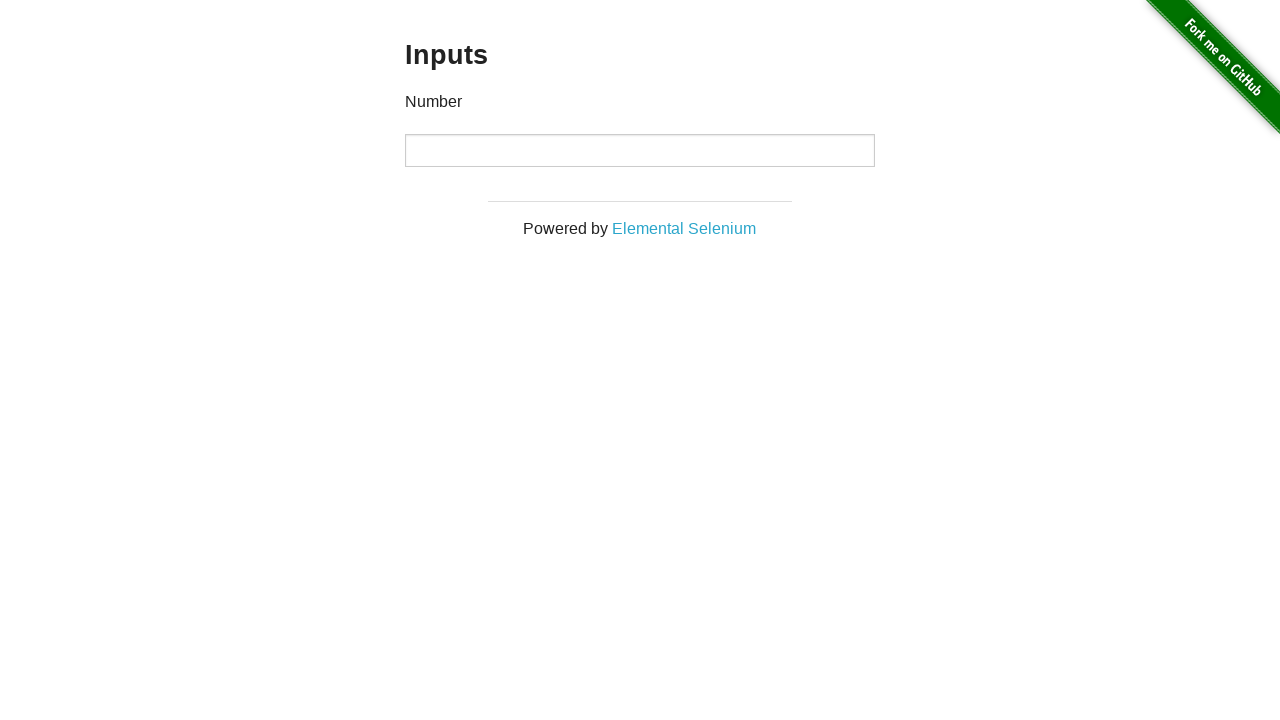

Input field became visible
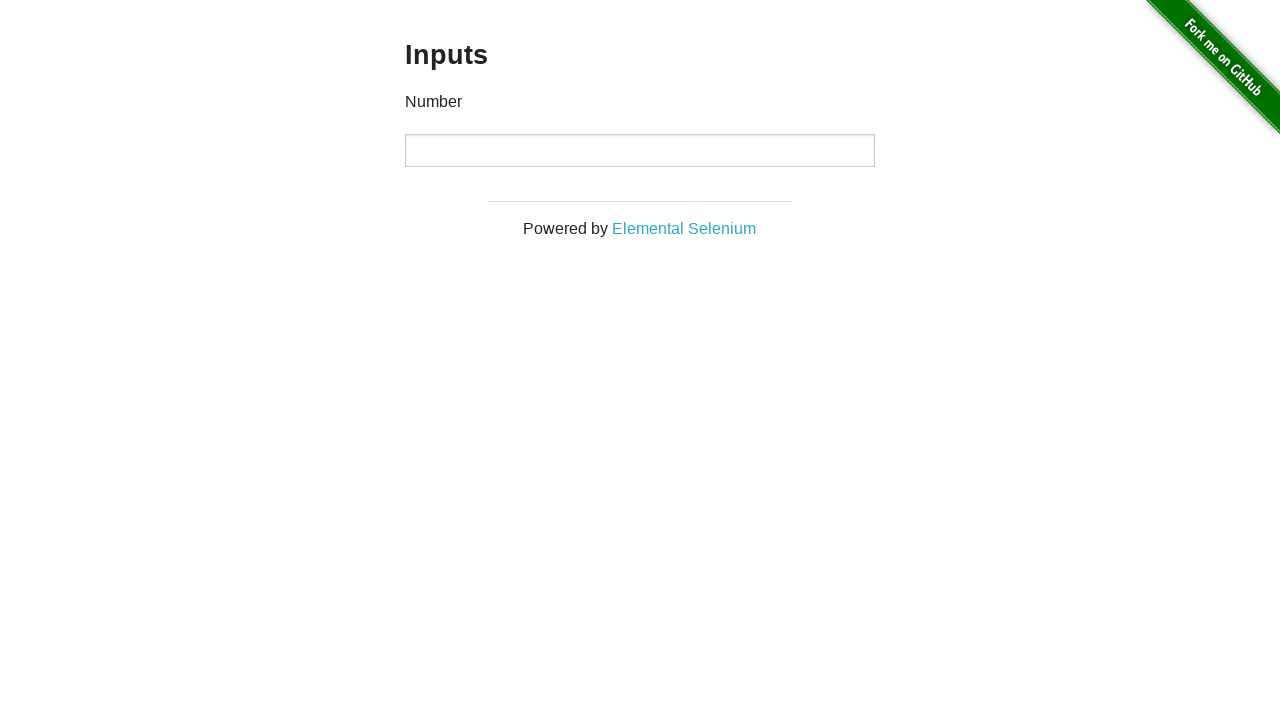

Entered '1000' into the input field on input
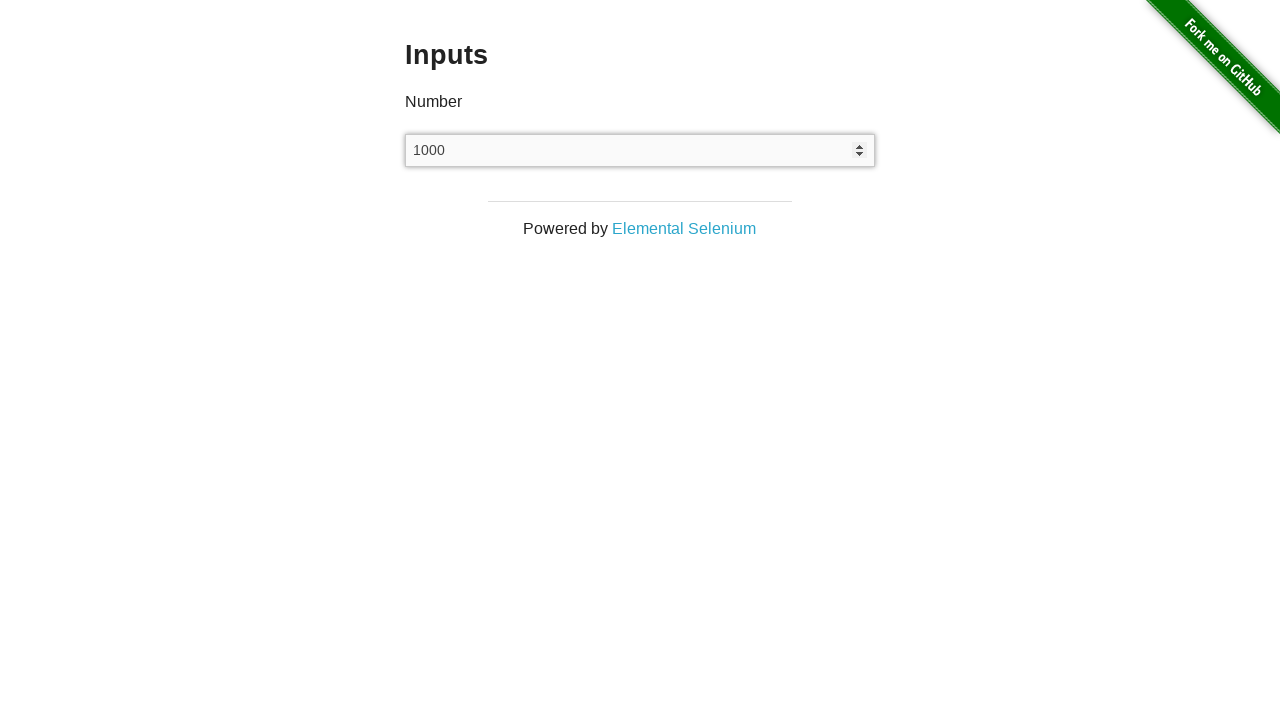

Cleared the input field on input
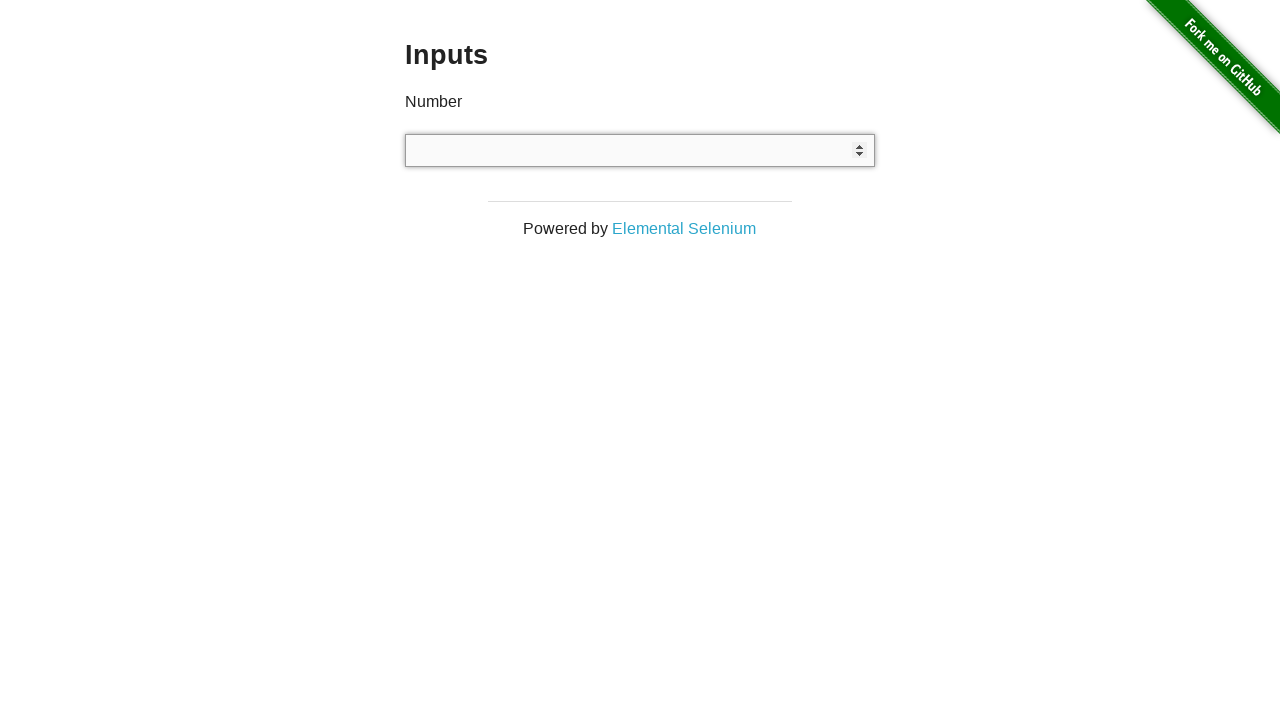

Entered '999' into the input field on input
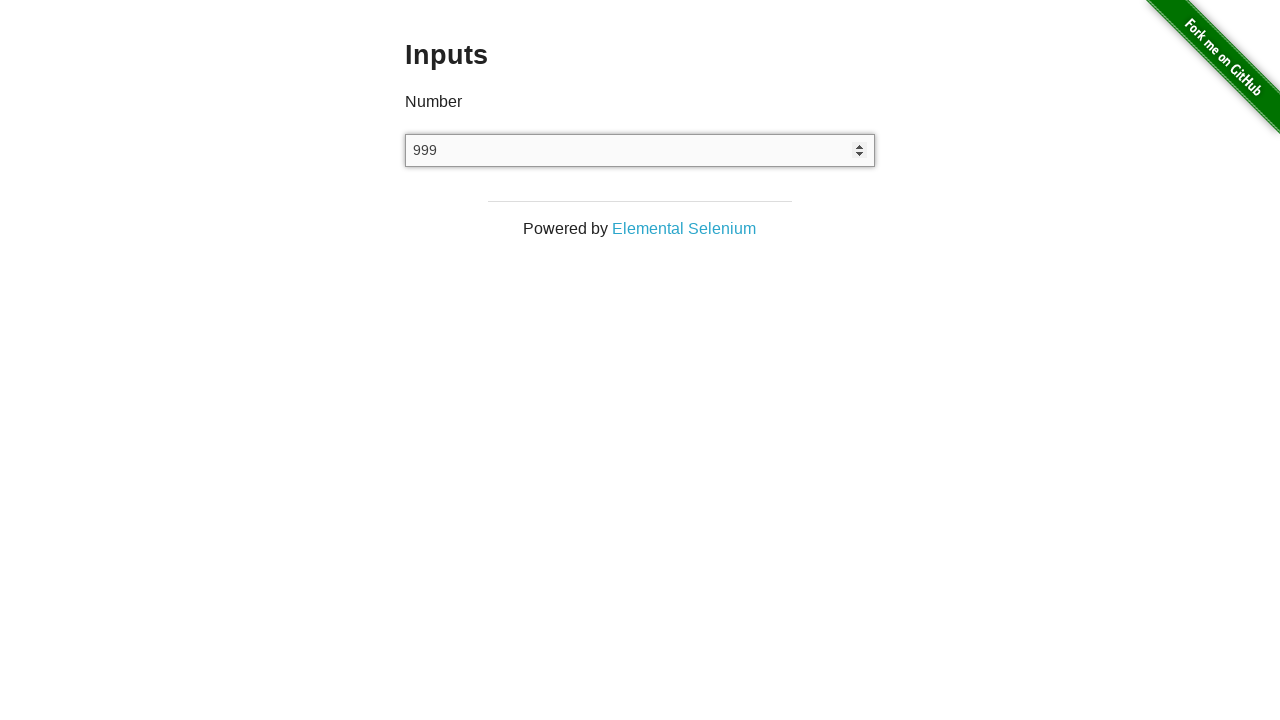

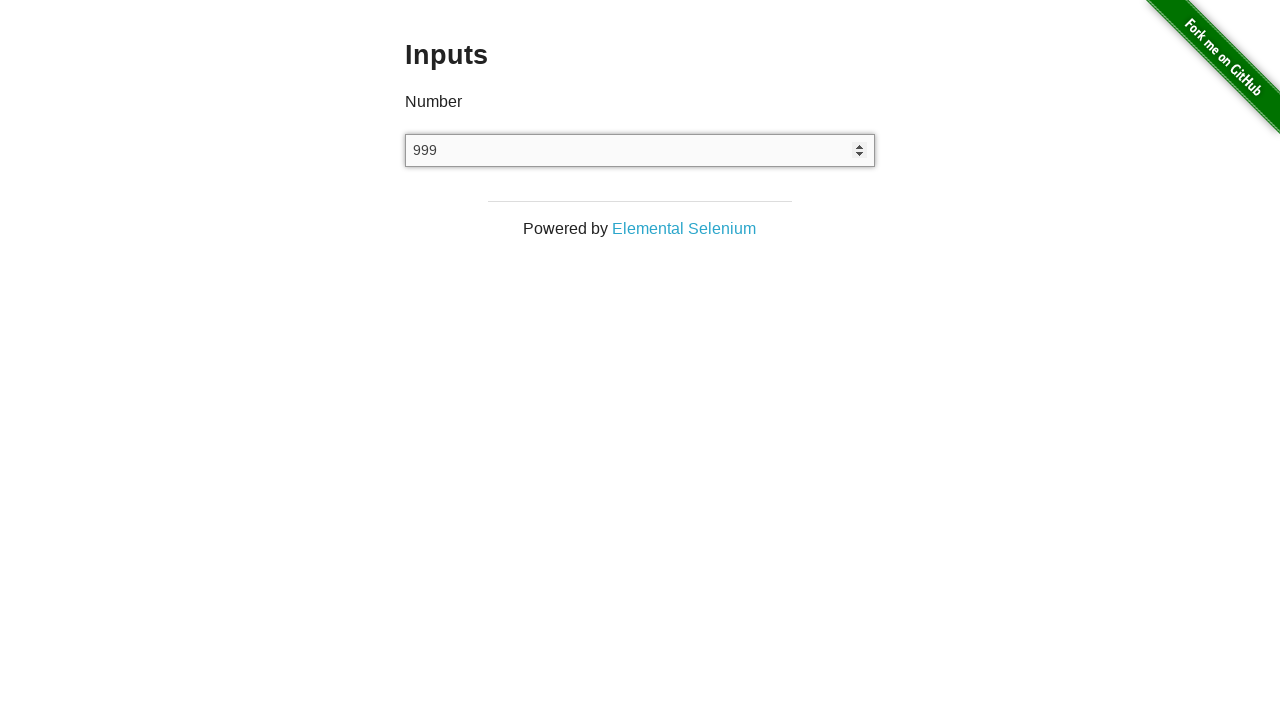